Tests clicking a button with dynamic ID on the UI Testing Playground by using a CSS selector to locate the button

Starting URL: http://uitestingplayground.com/dynamicid

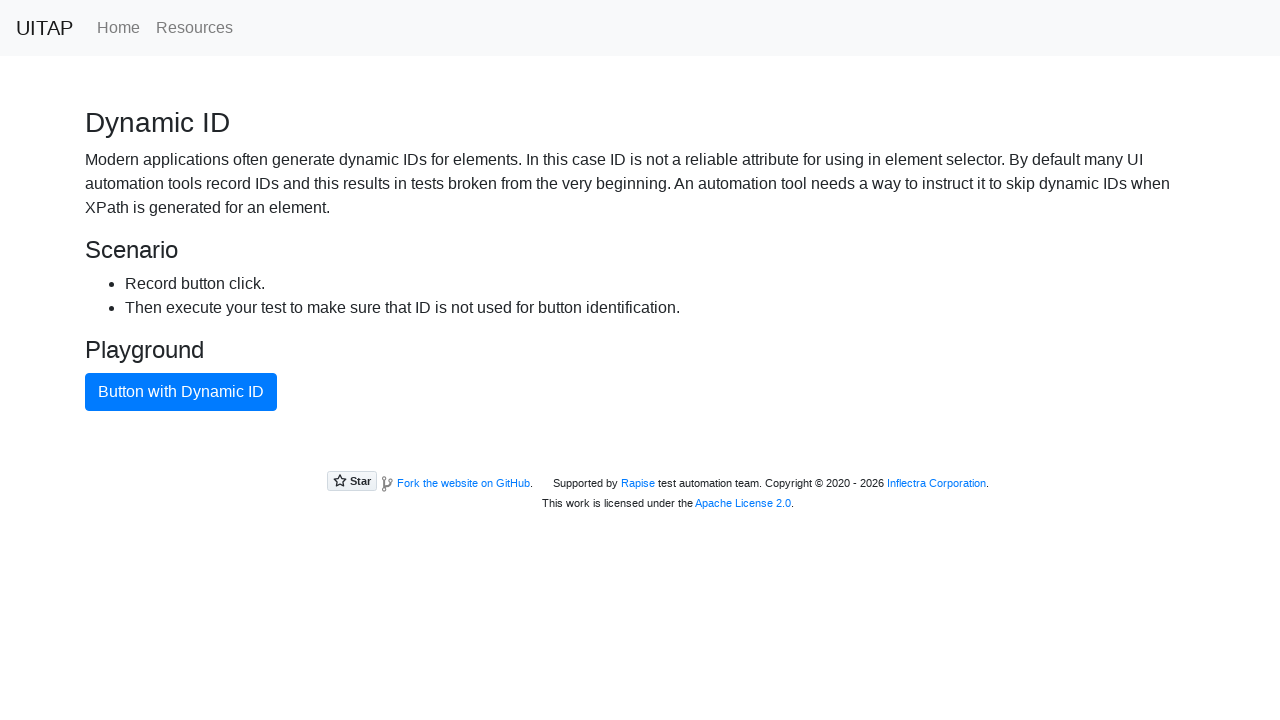

Clicked button with dynamic ID using CSS selector on UI Testing Playground at (181, 392) on button.btn-primary
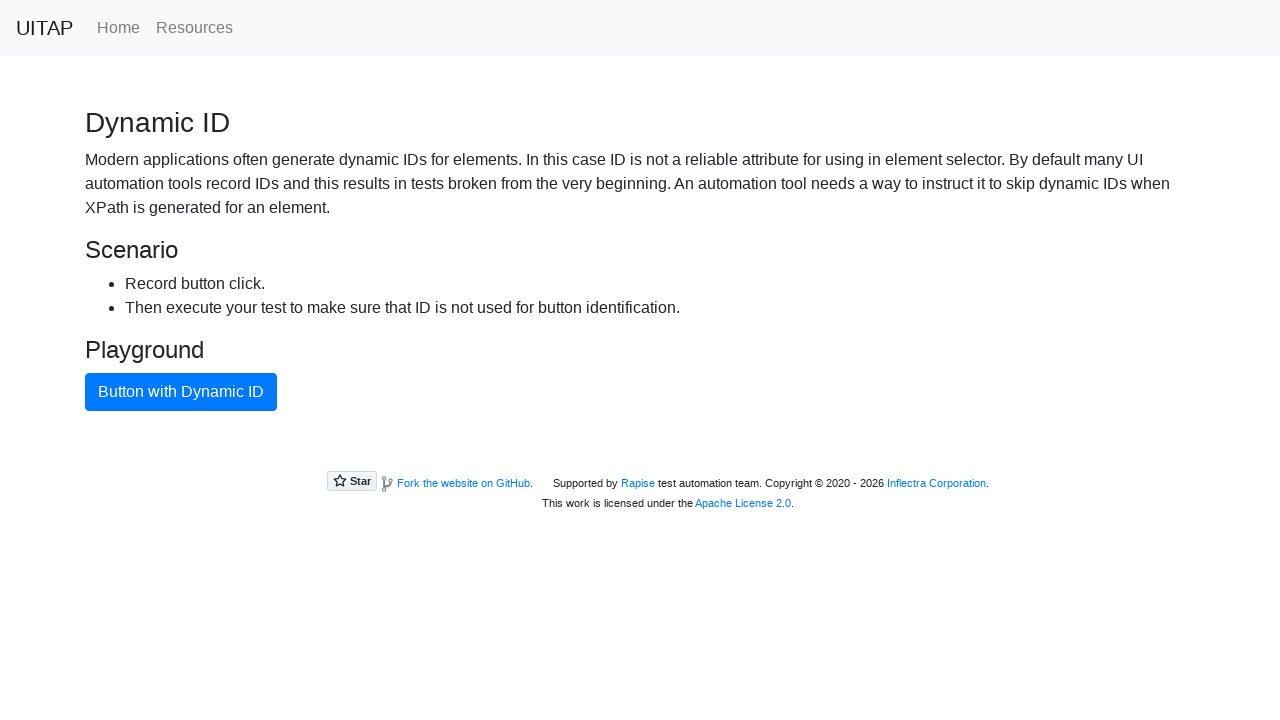

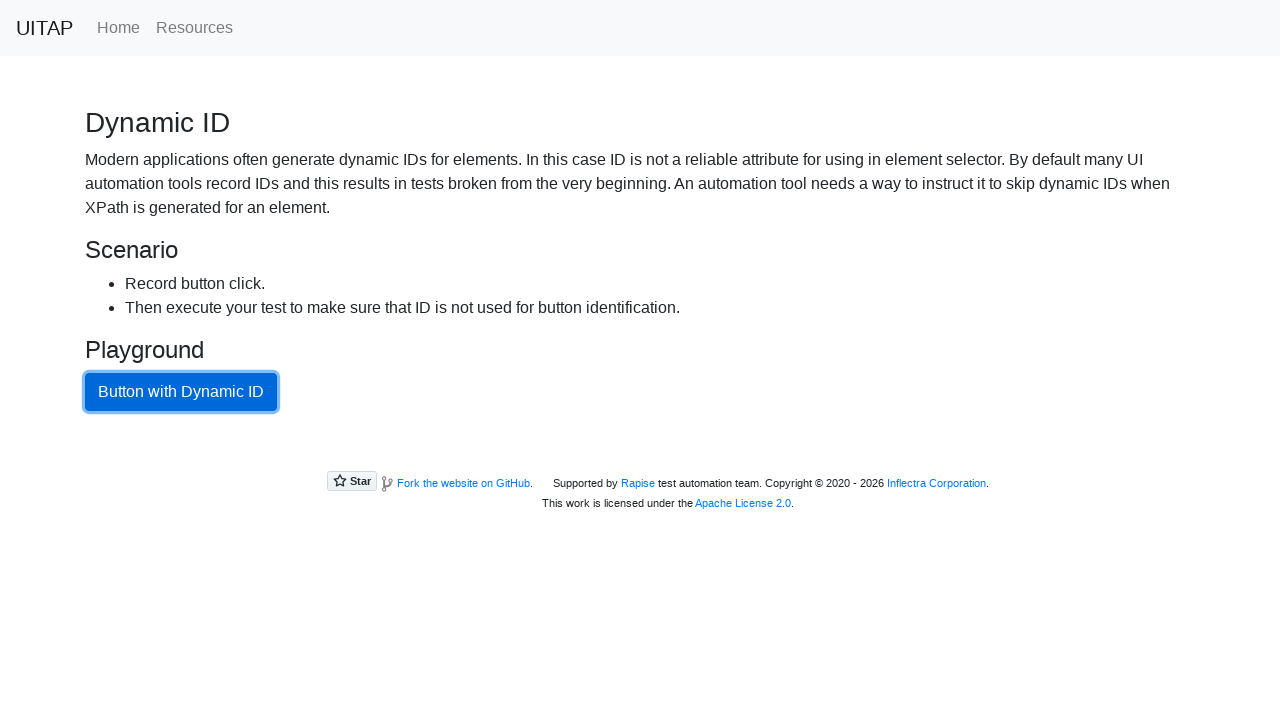